Navigates to the shop page using a link on the page and verifies the URL

Starting URL: https://jupiter.cloud.planittesting.com

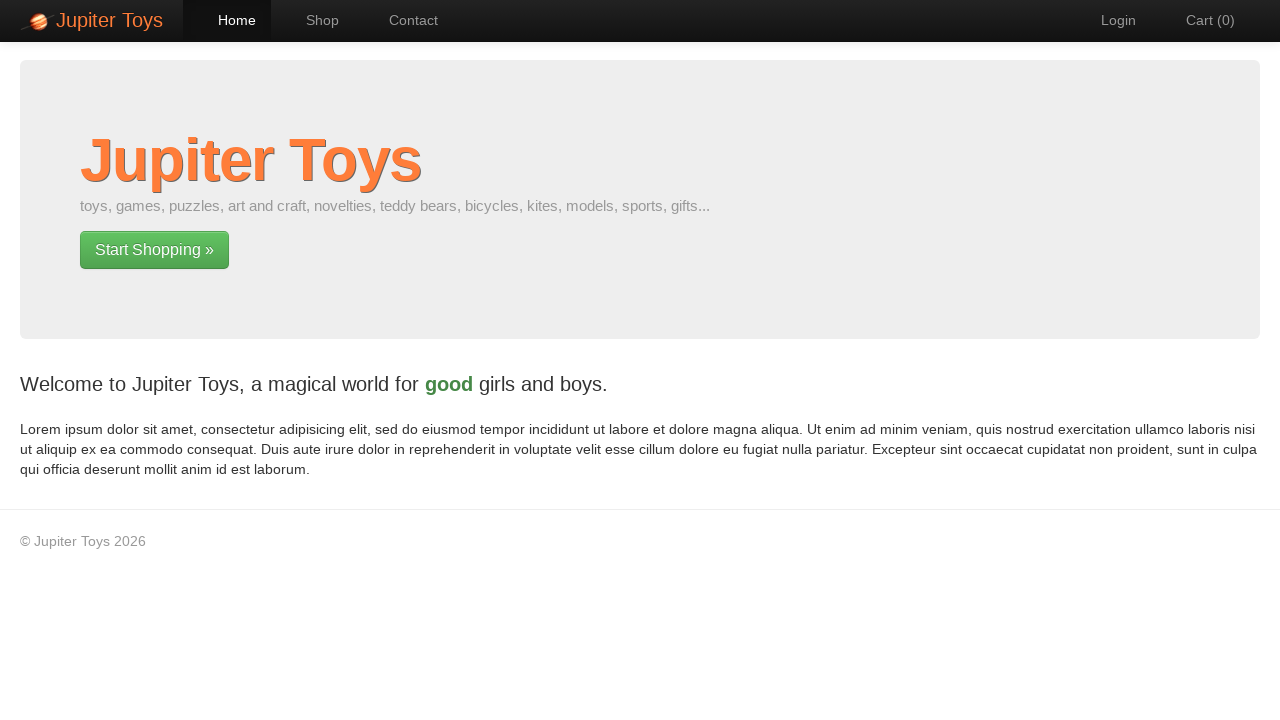

Clicked 'Start Shopping' link to navigate to shop page at (154, 250) on a.btn:has-text('Start Shopping')
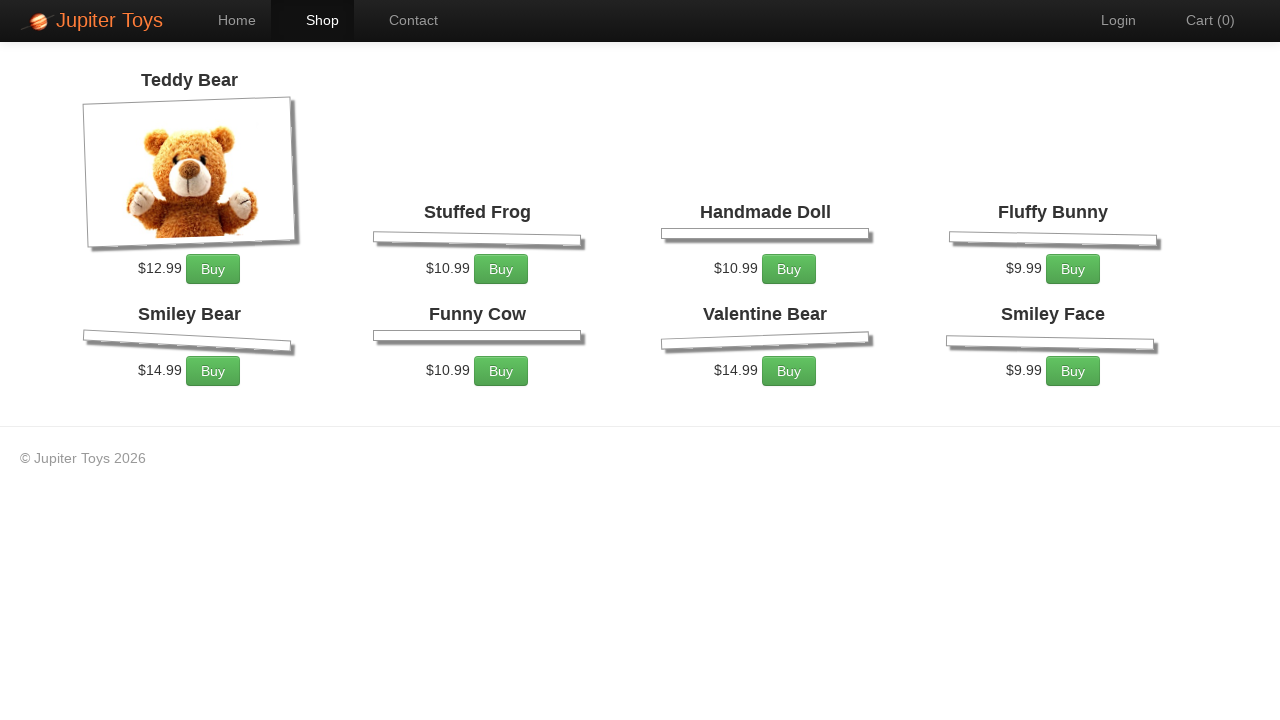

Waited for shop page URL to load
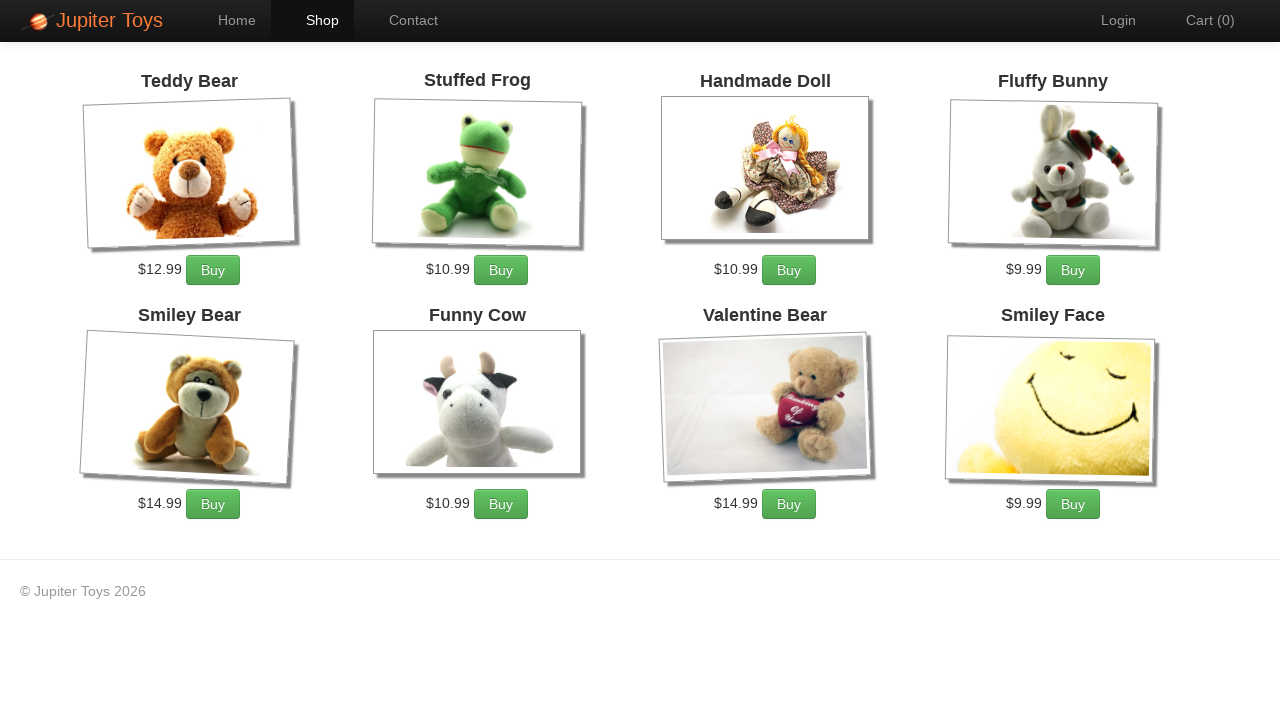

Verified URL is https://jupiter.cloud.planittesting.com/#/shop
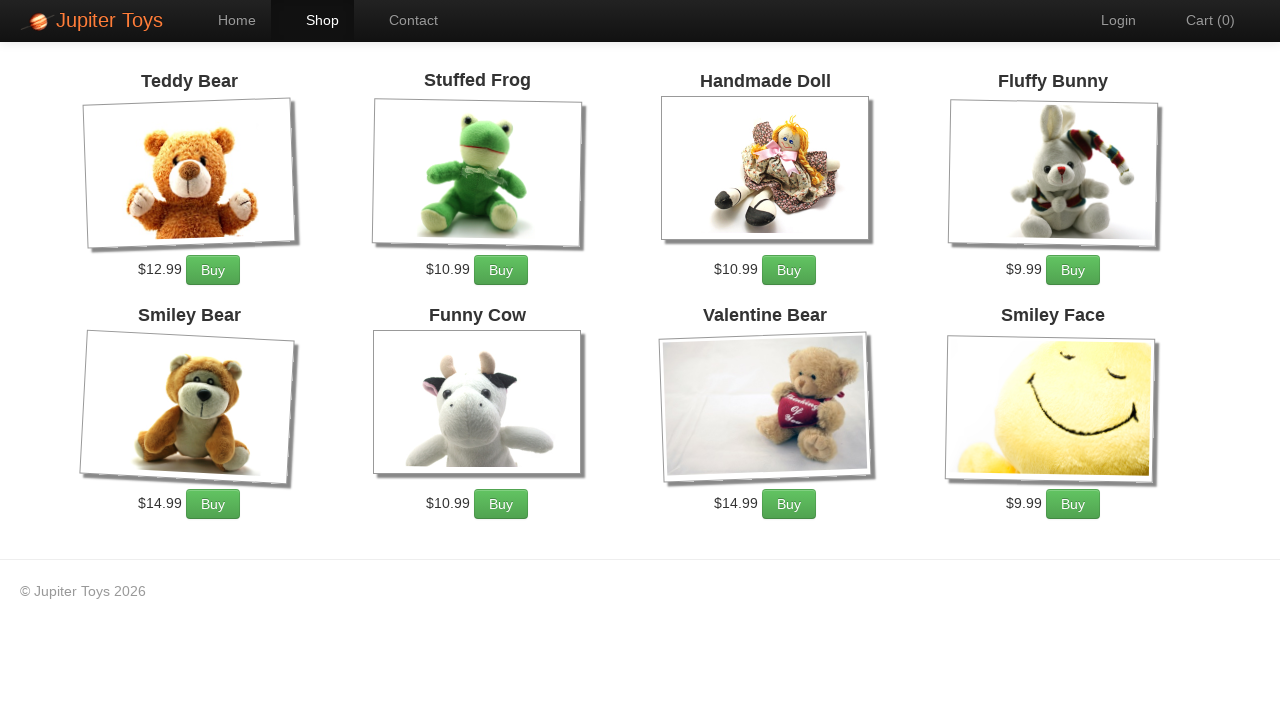

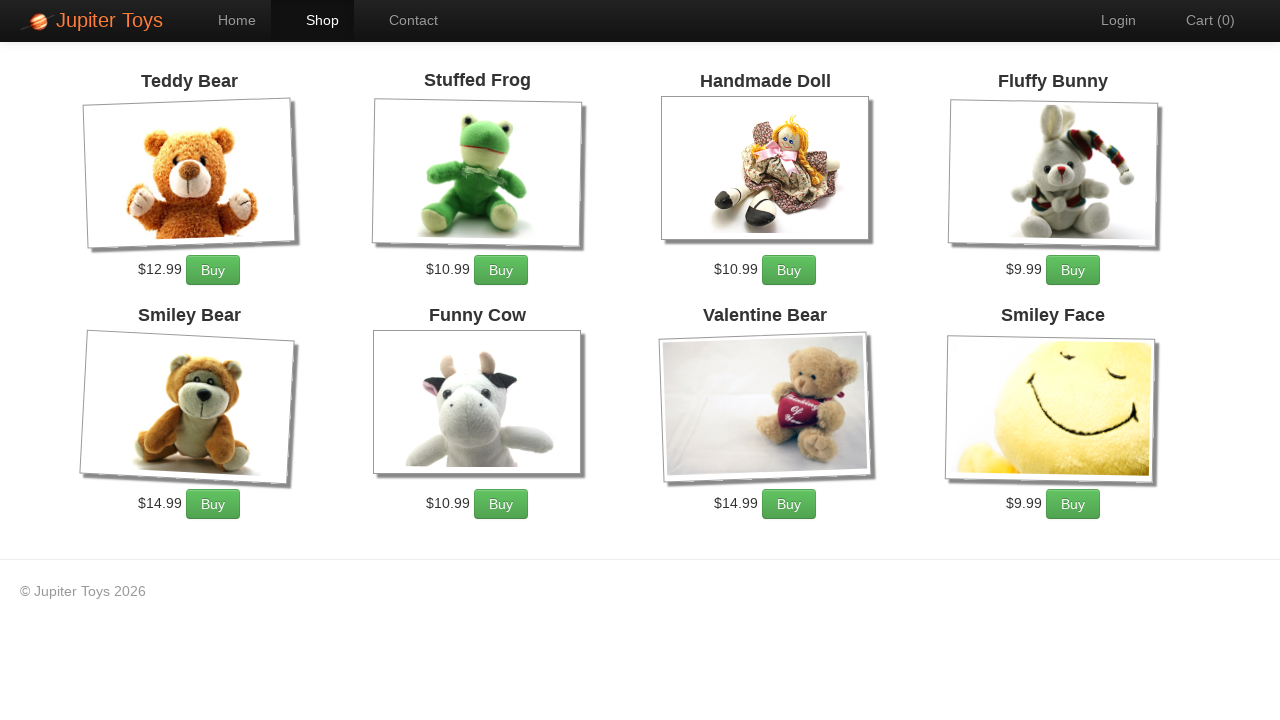